Tests radio button selection by clicking different radio button options

Starting URL: https://formy-project.herokuapp.com/radiobutton

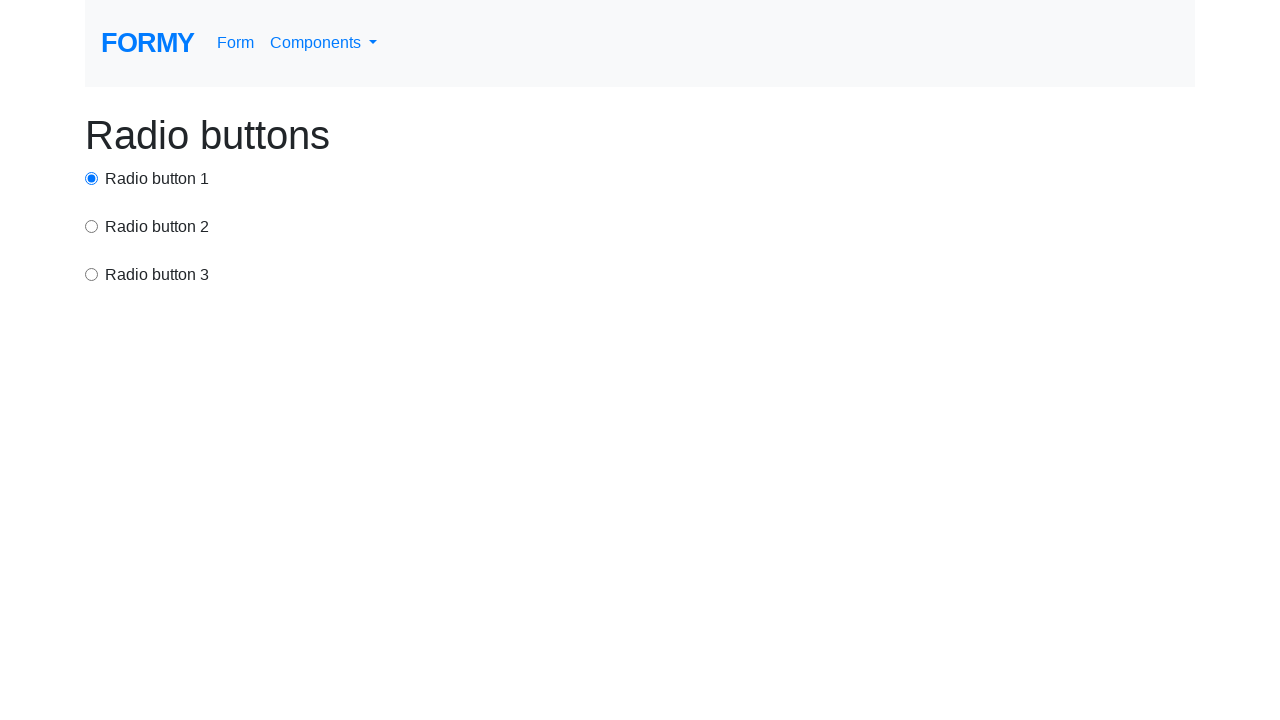

Clicked the first radio button (option1) at (92, 178) on input[type='radio'][value='option1']
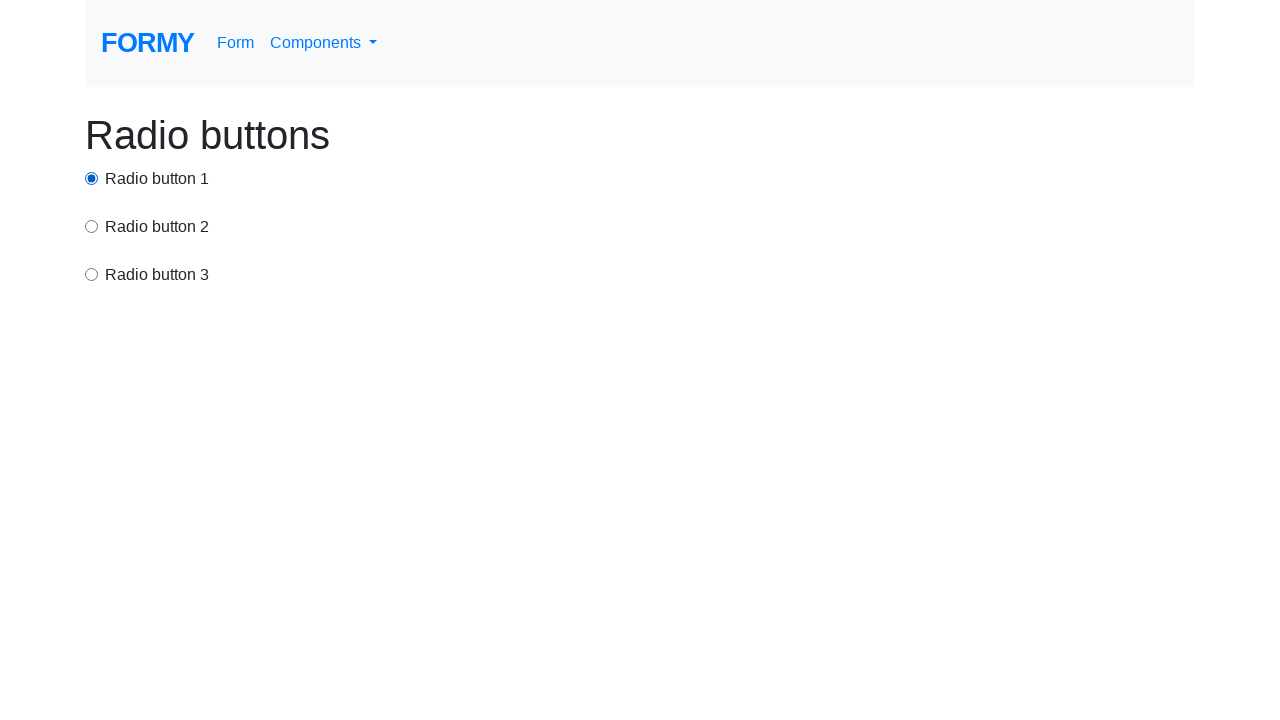

Clicked the second radio button (option2) at (92, 226) on input[type='radio'][value='option2']
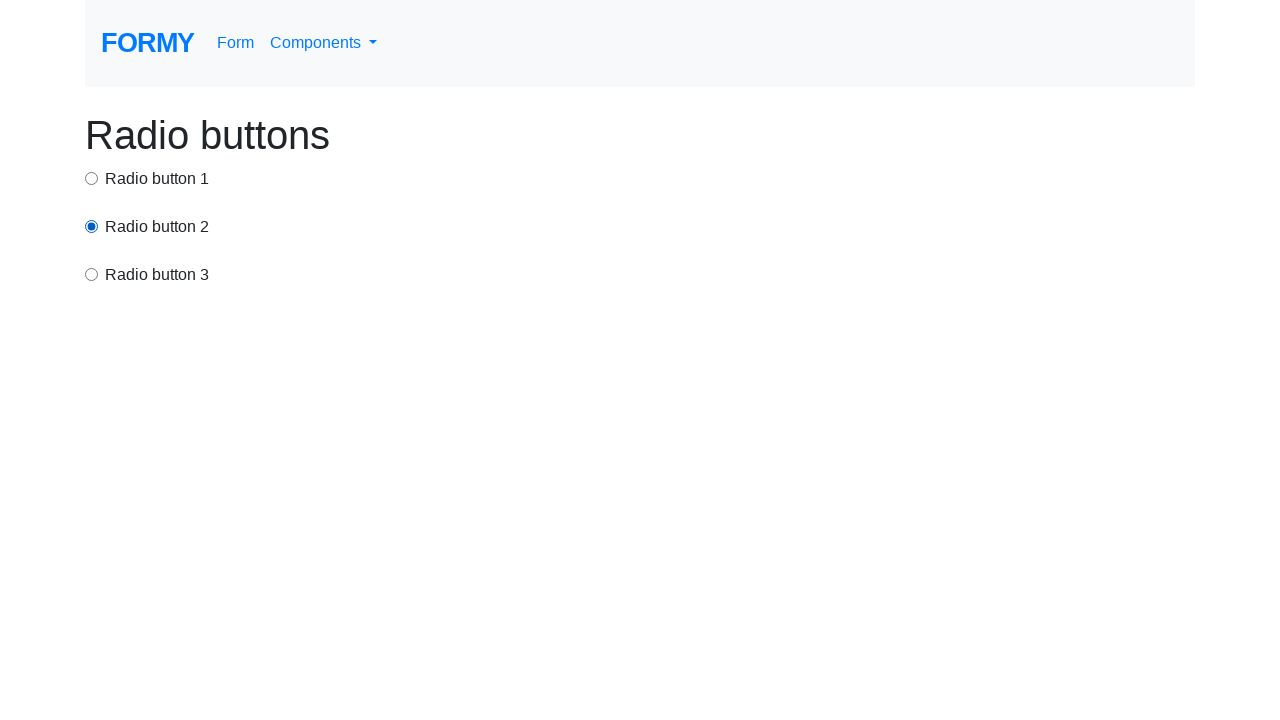

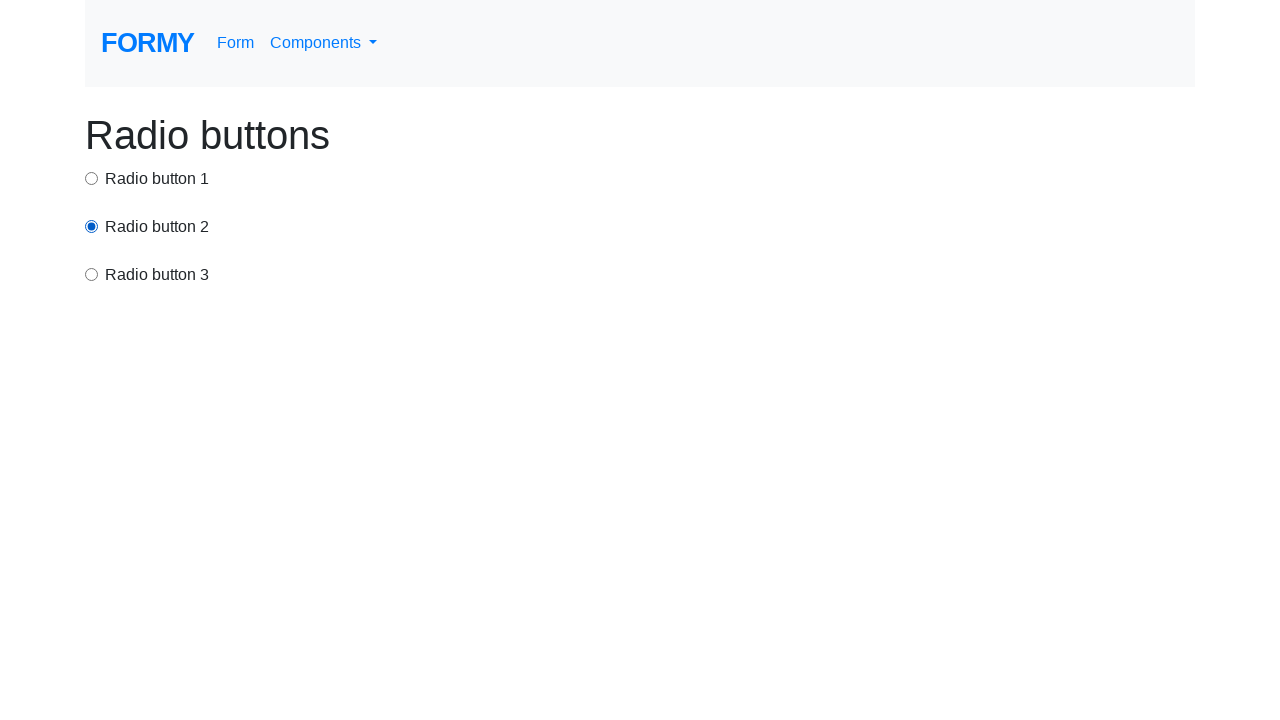